Opens the checkout page by clicking the checkout link

Starting URL: https://awesomeqa.com/ui/

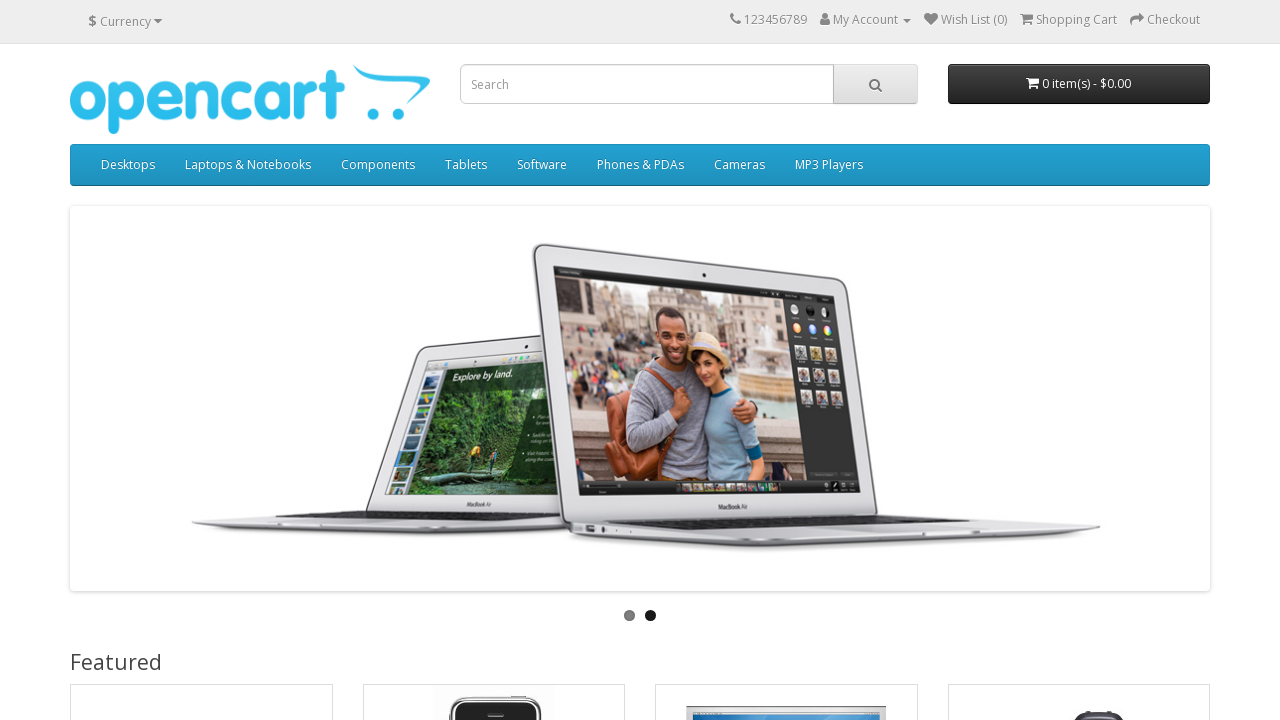

Navigated to the starting URL https://awesomeqa.com/ui/
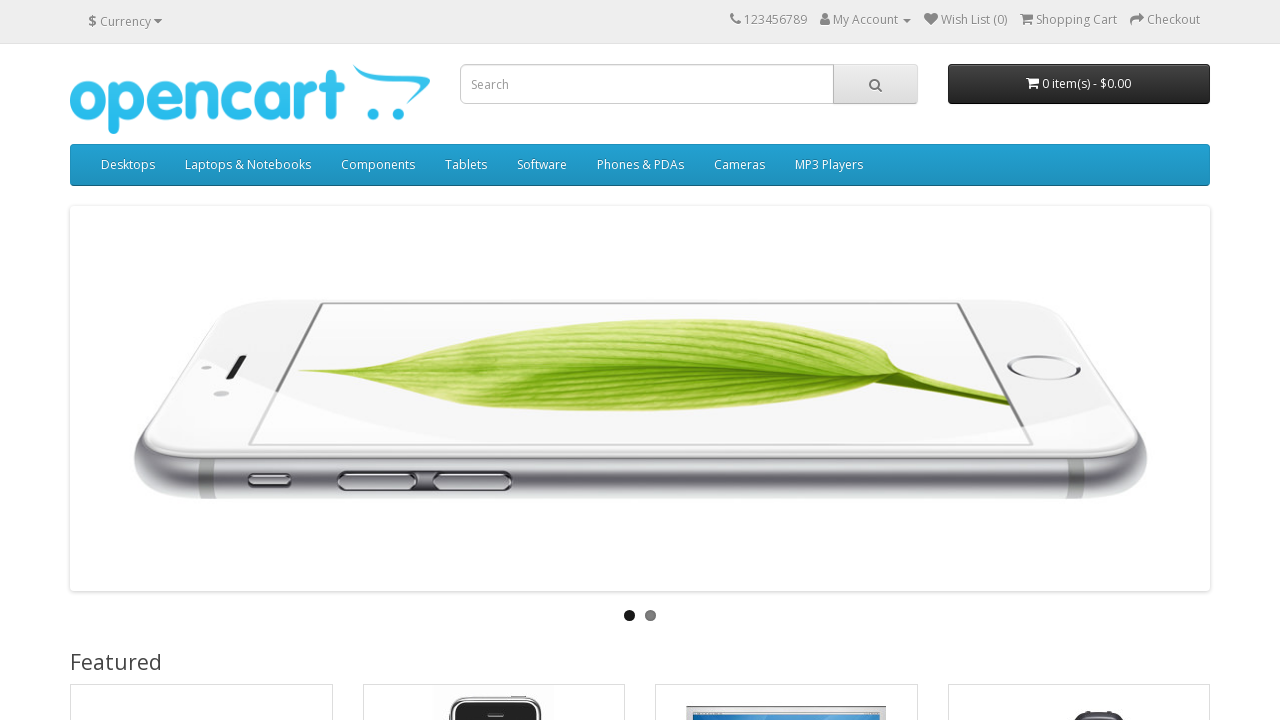

Clicked on the Checkout link to open the checkout page at (1137, 19) on a[title='Checkout']
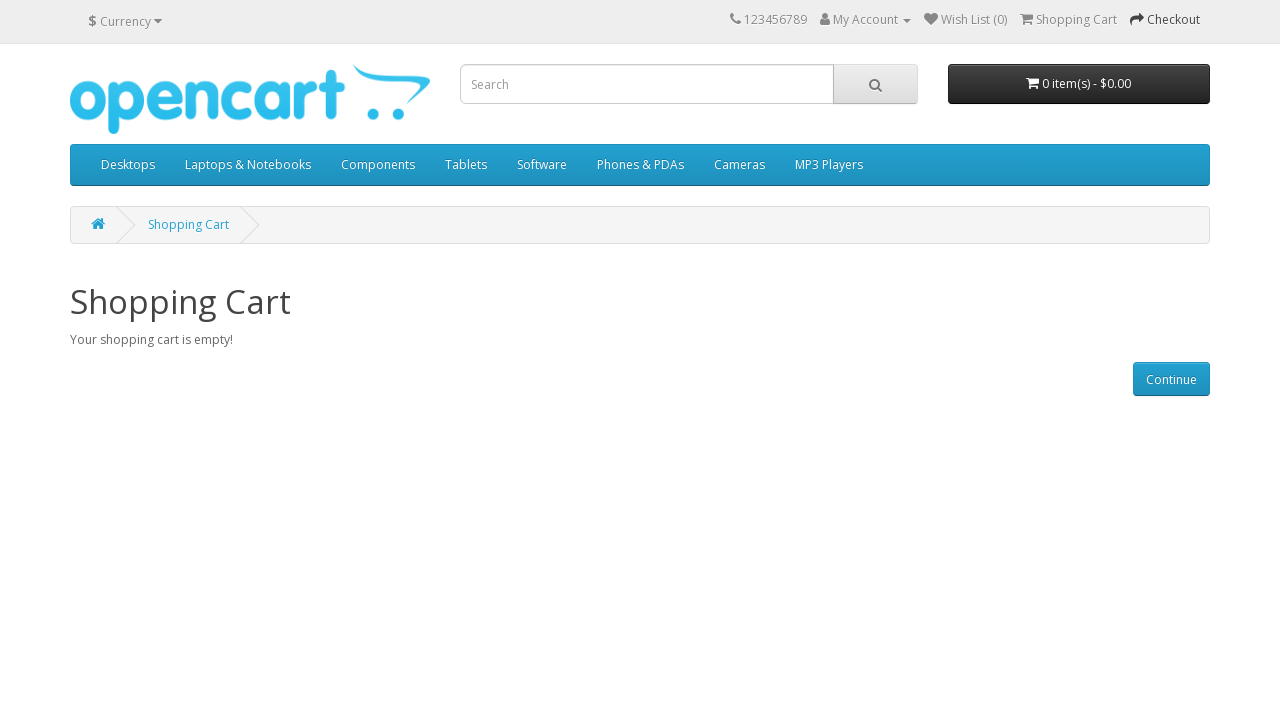

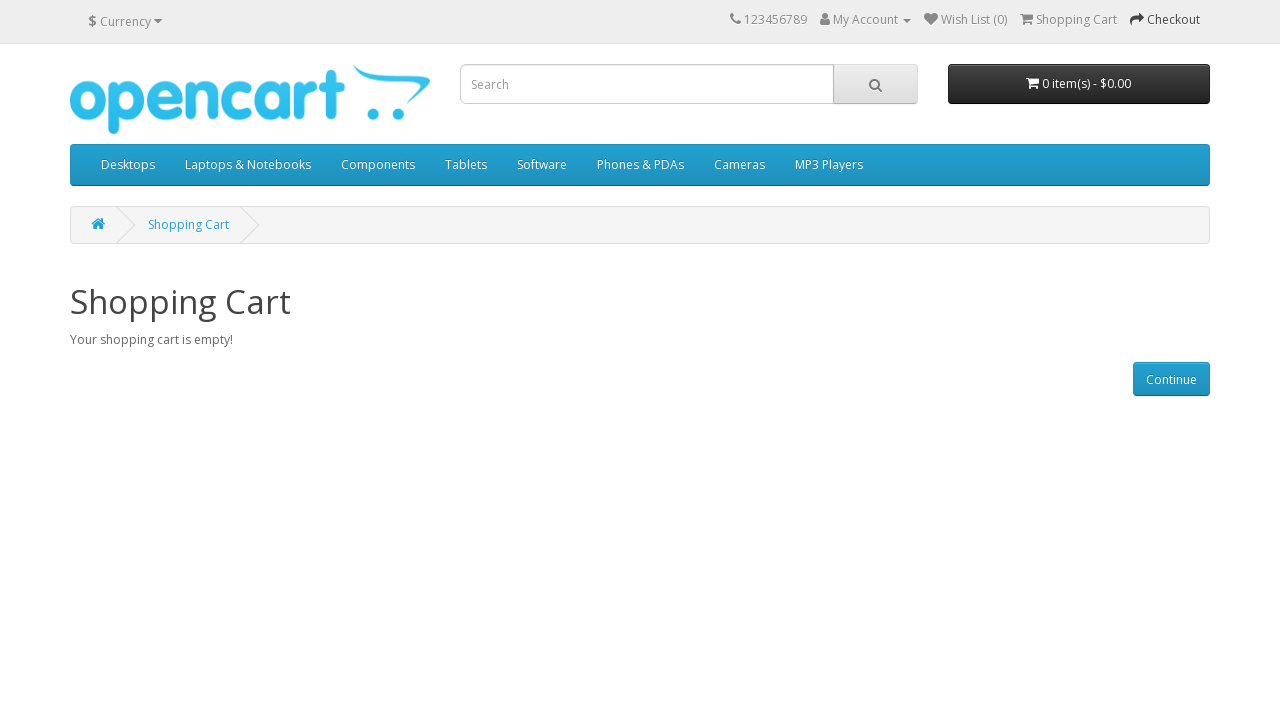